Tests navigation from login page to sign up page by clicking the signup button

Starting URL: https://thinking-tester-contact-list.herokuapp.com/login

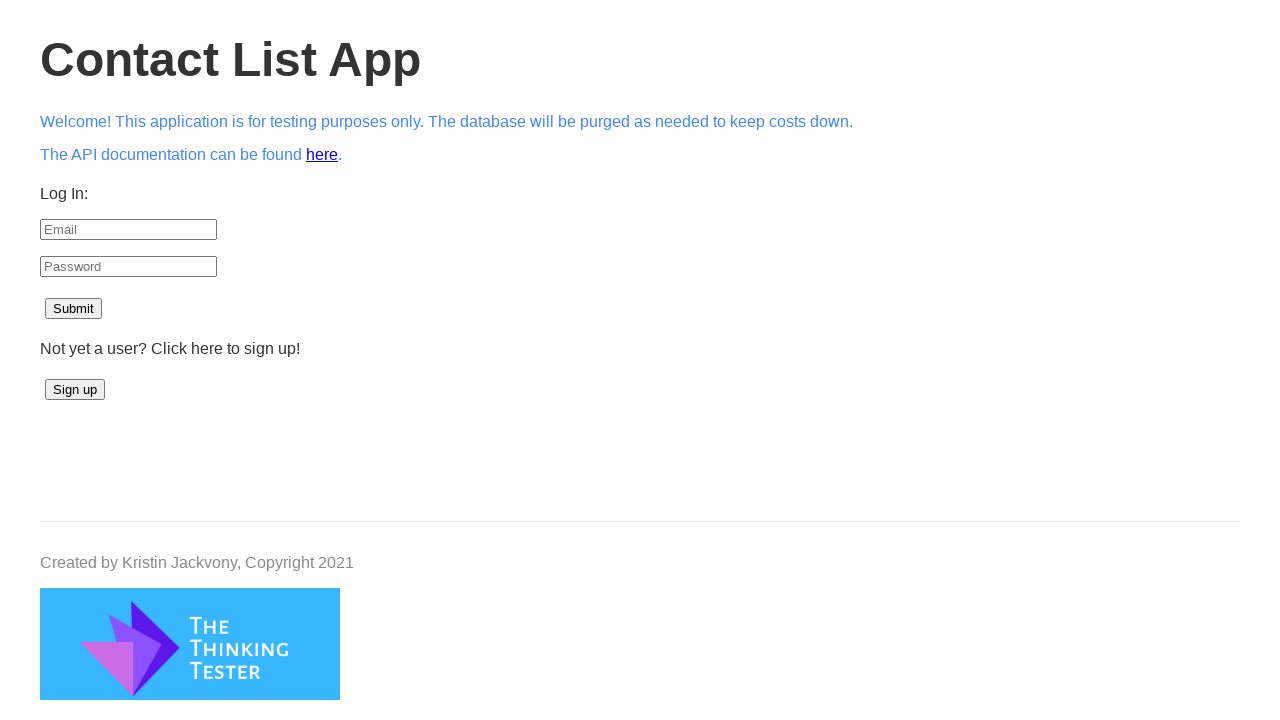

Clicked signup button to navigate to registration page at (75, 390) on #signup
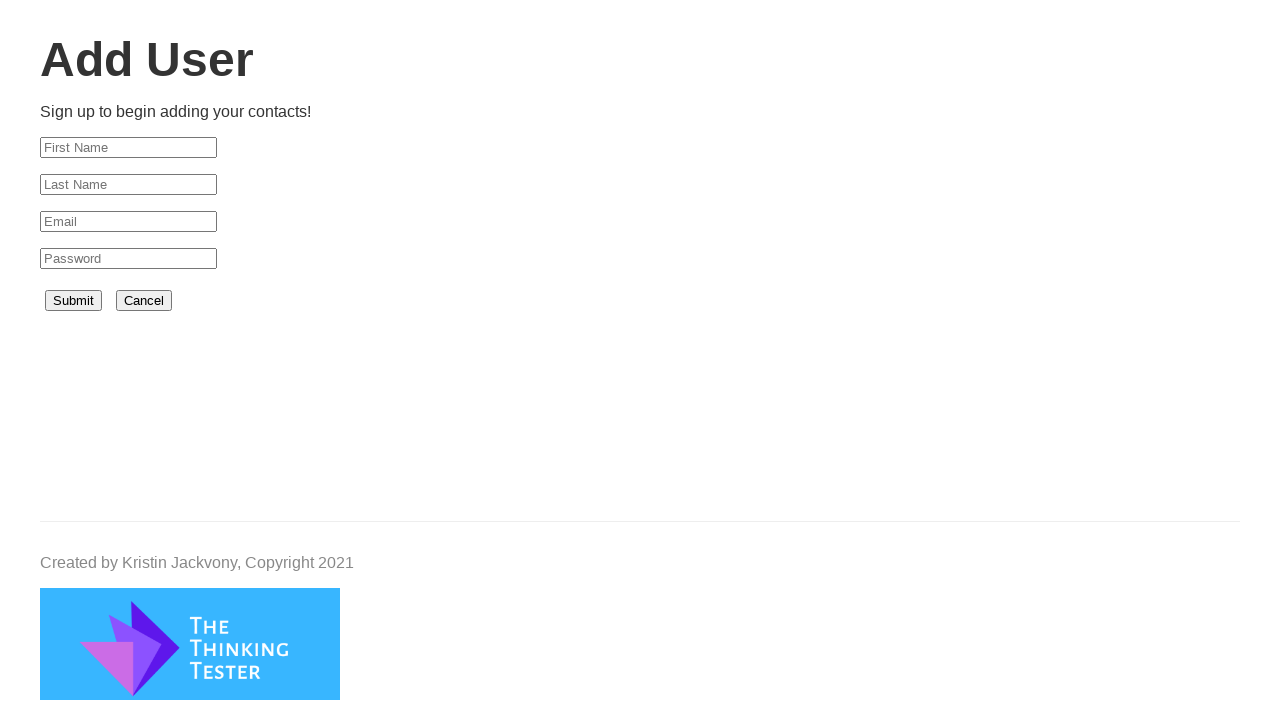

Sign up page loaded and add-user element is visible
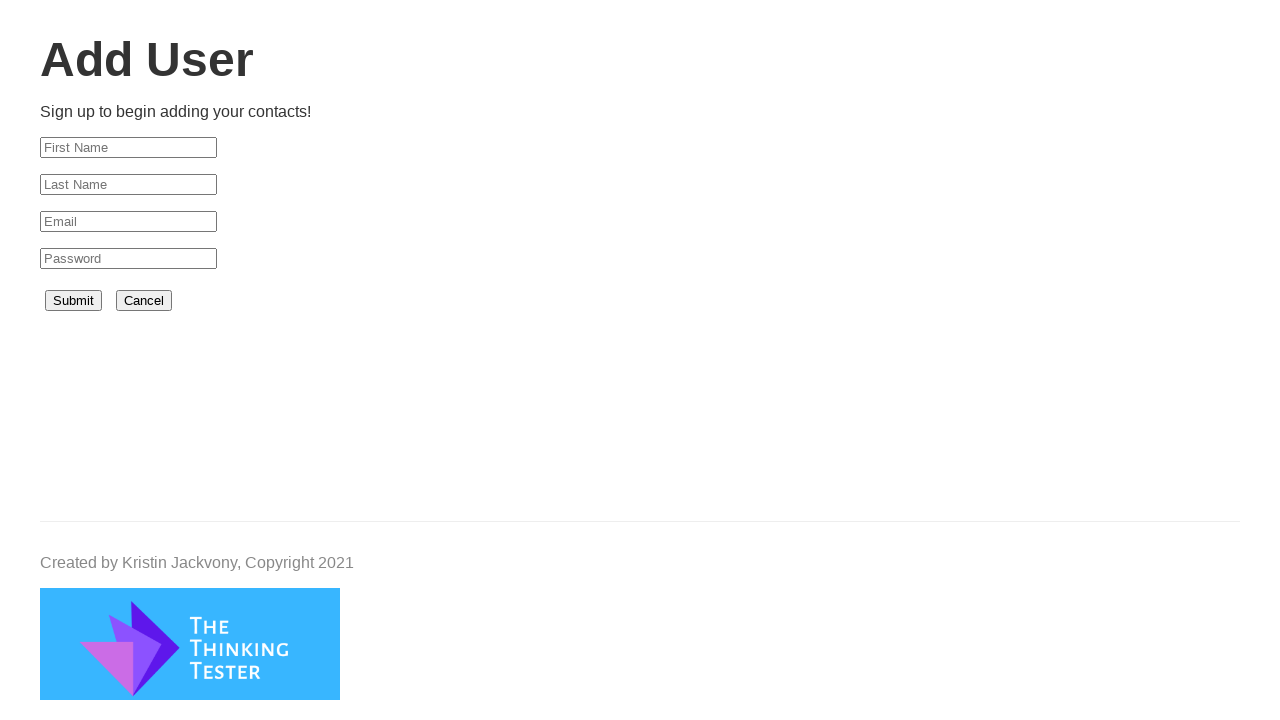

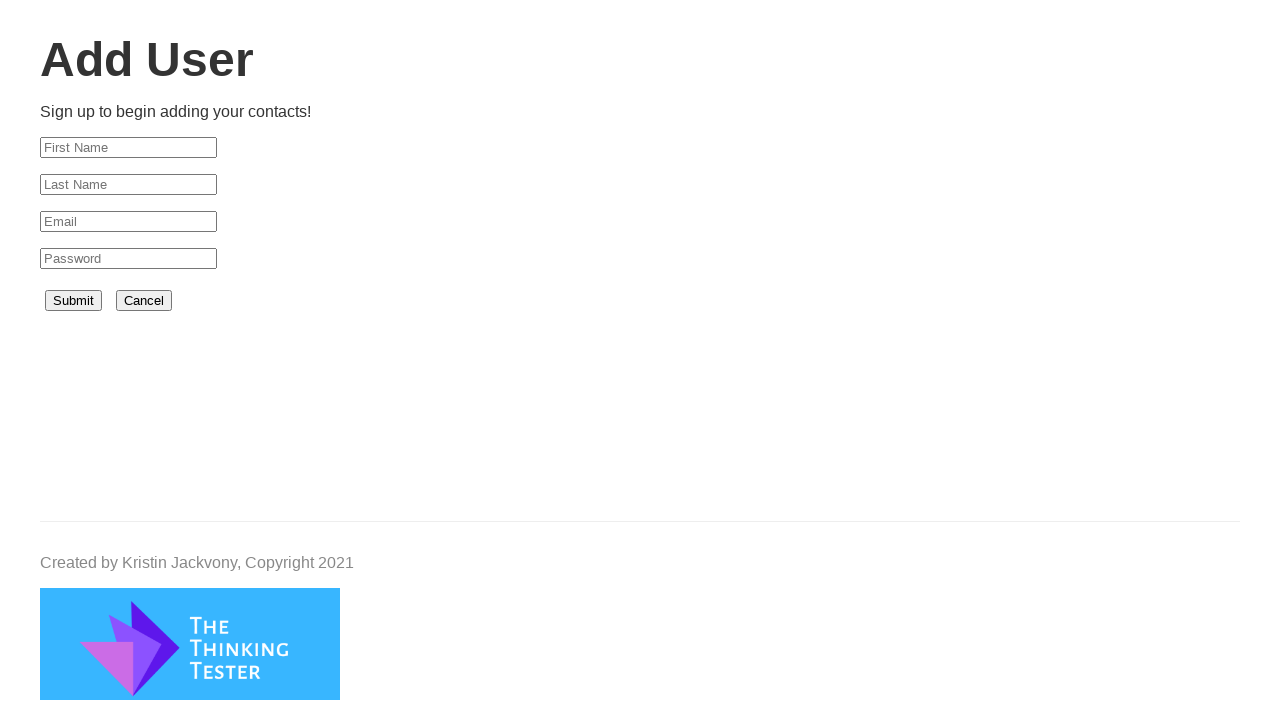